Tests simple JavaScript alert by clicking the alert button and accepting the dialog

Starting URL: https://demoqa.com/alerts

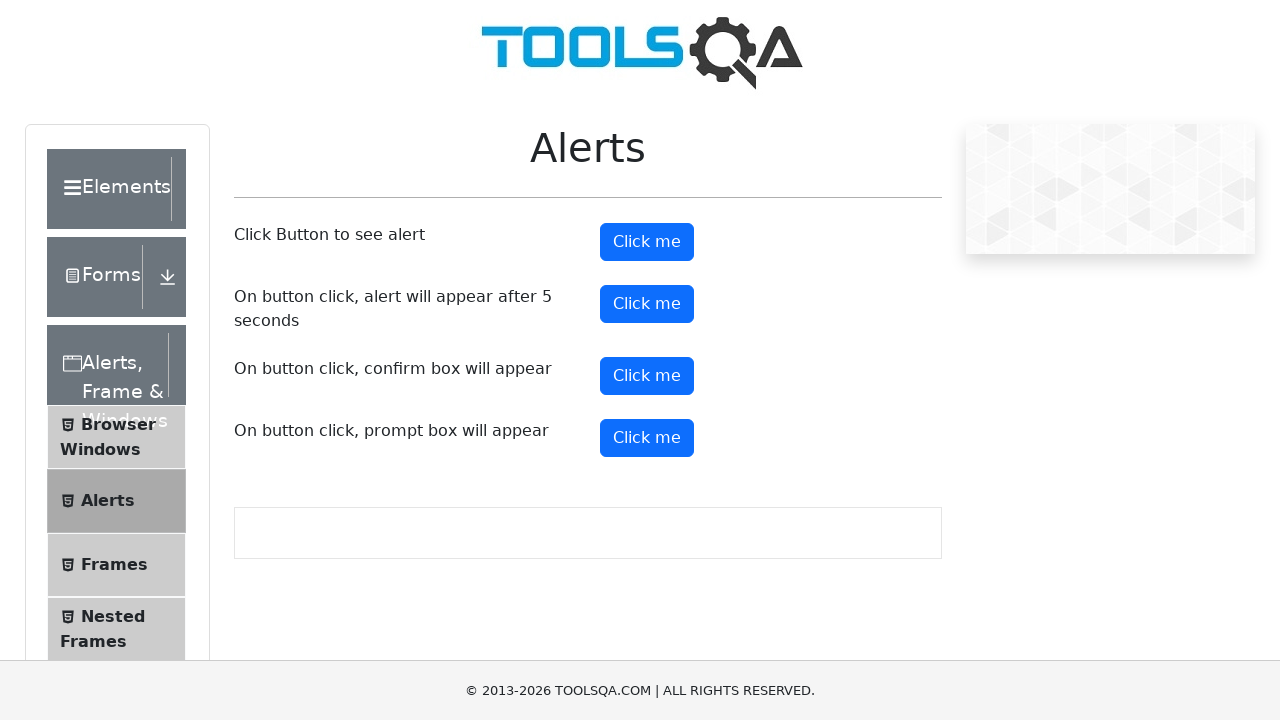

Set up dialog handler to automatically accept alerts
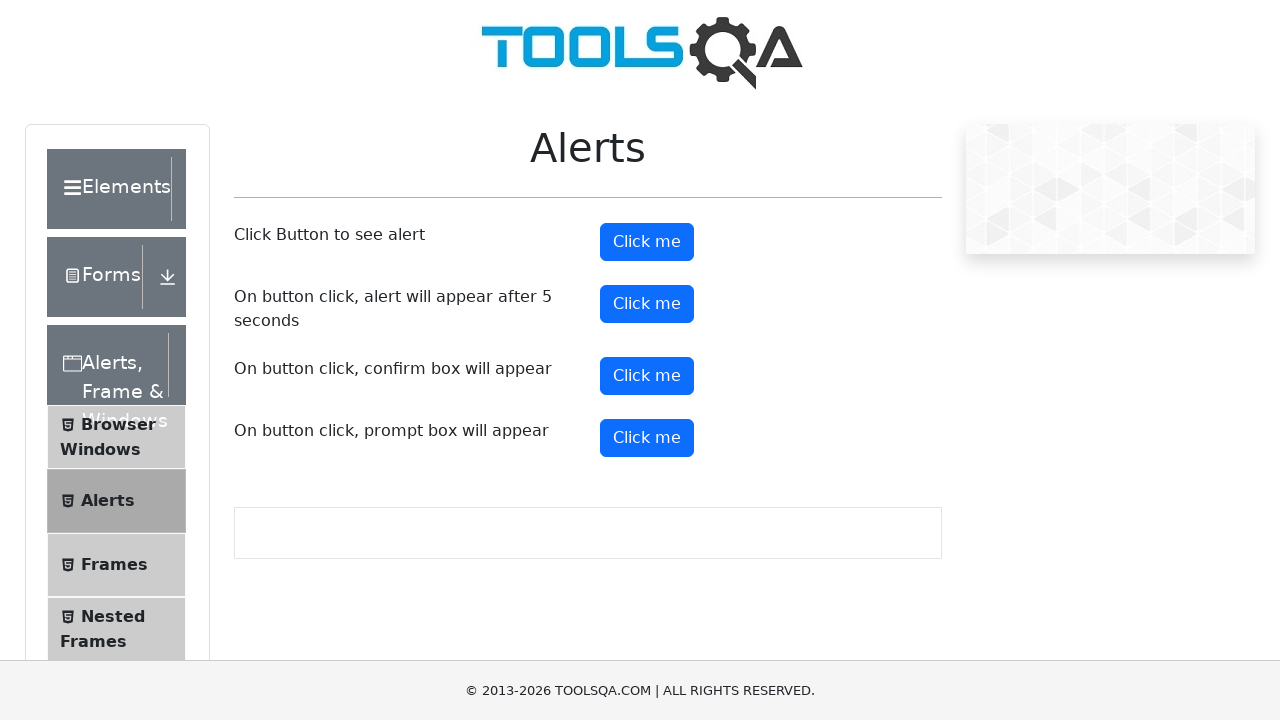

Clicked the alert button to trigger JavaScript alert at (647, 242) on #alertButton
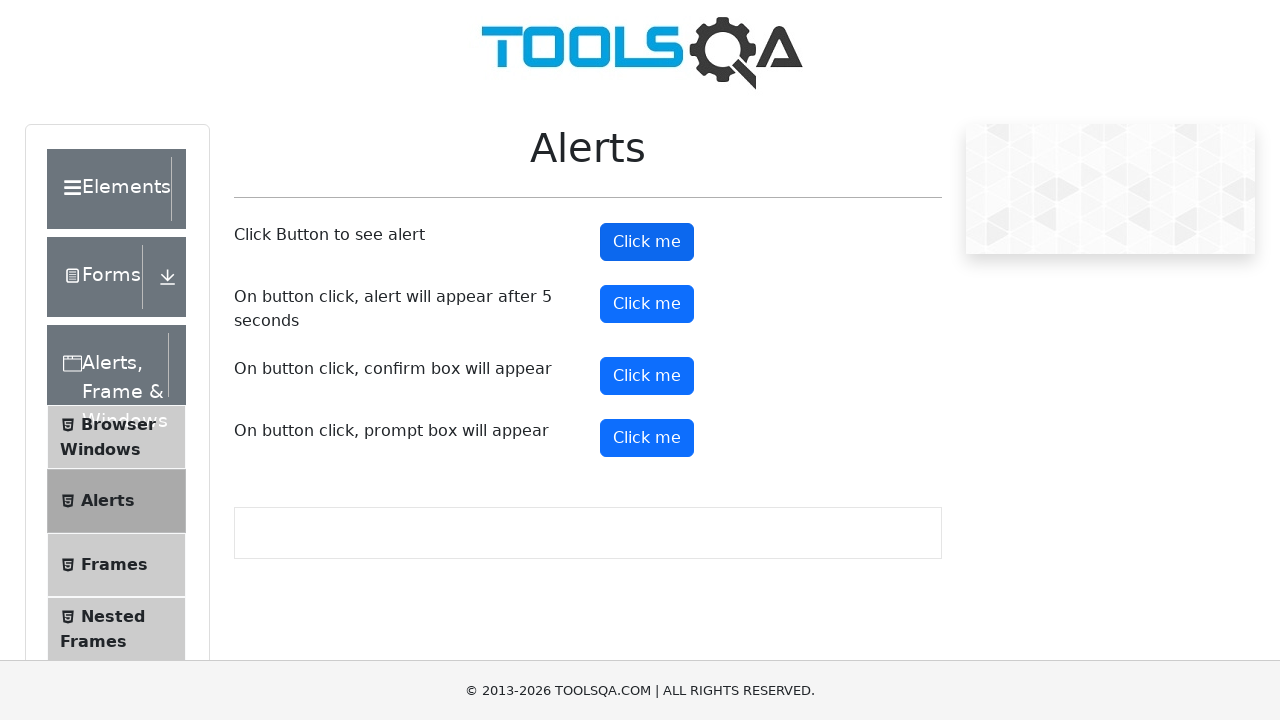

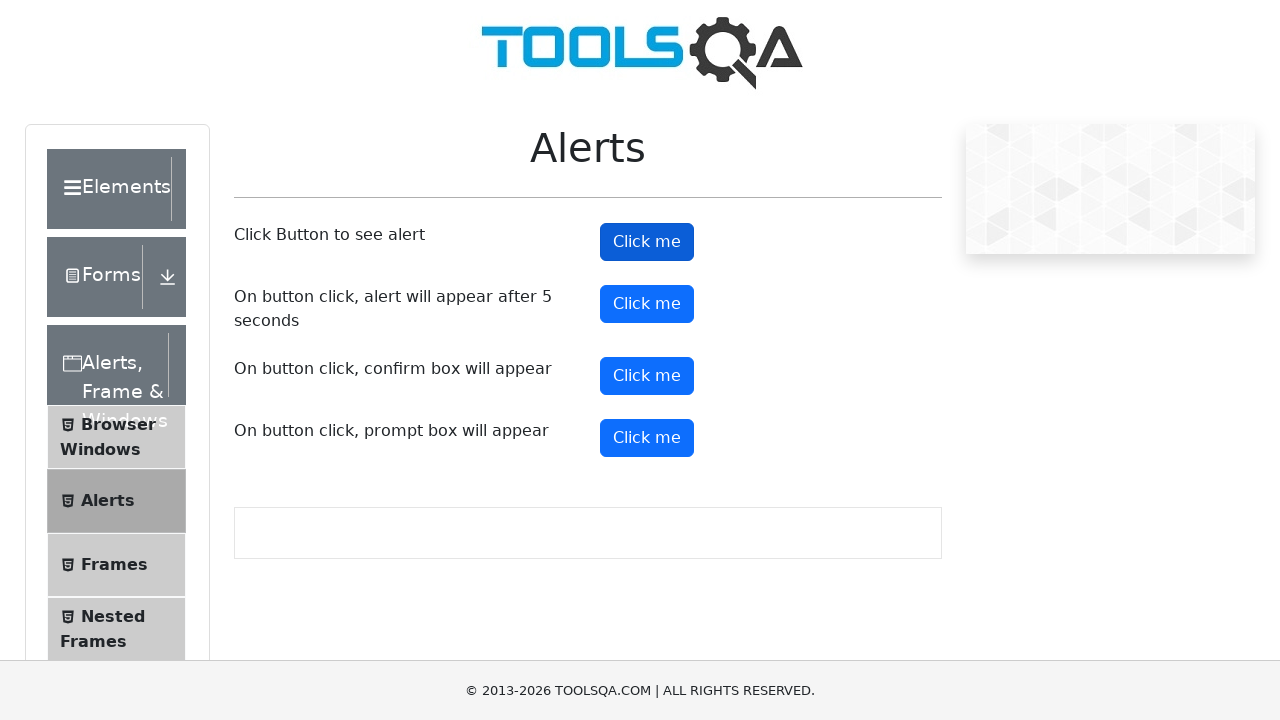